Tests drag and drop functionality on jQuery UI demo page by dragging an element into a droppable area within an iframe

Starting URL: https://jqueryui.com/droppable/

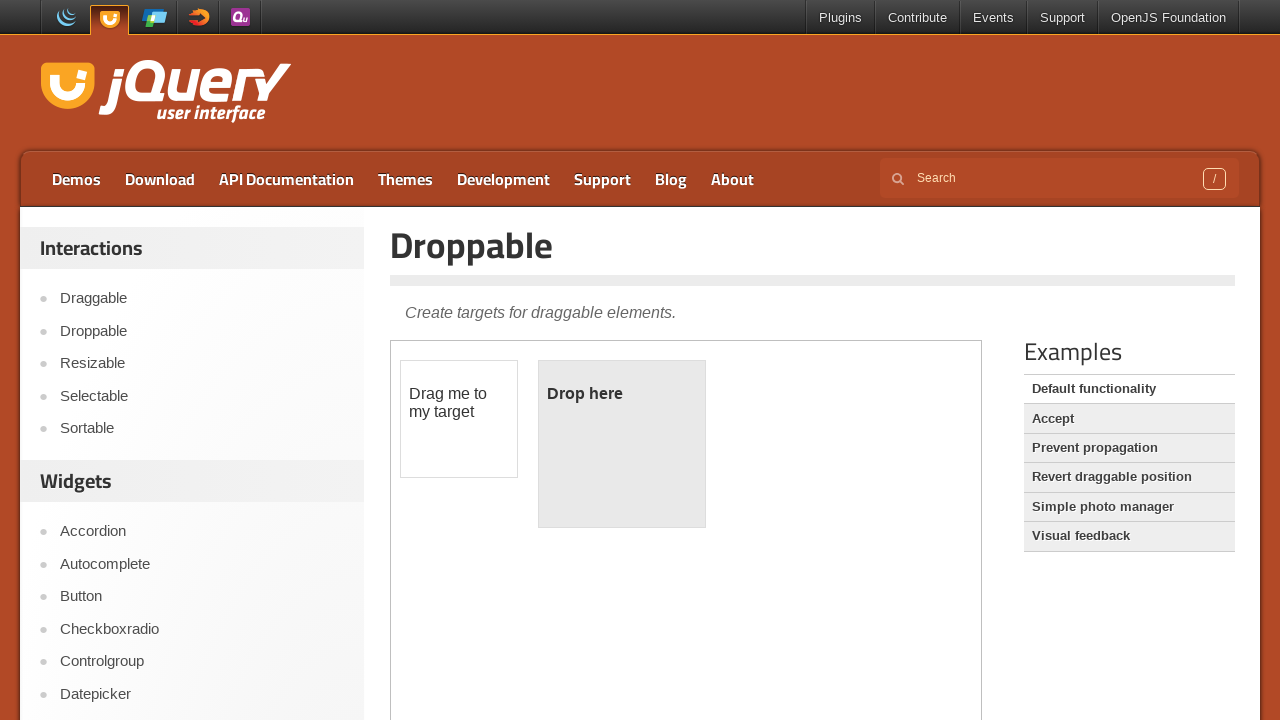

Navigated to jQuery UI droppable demo page
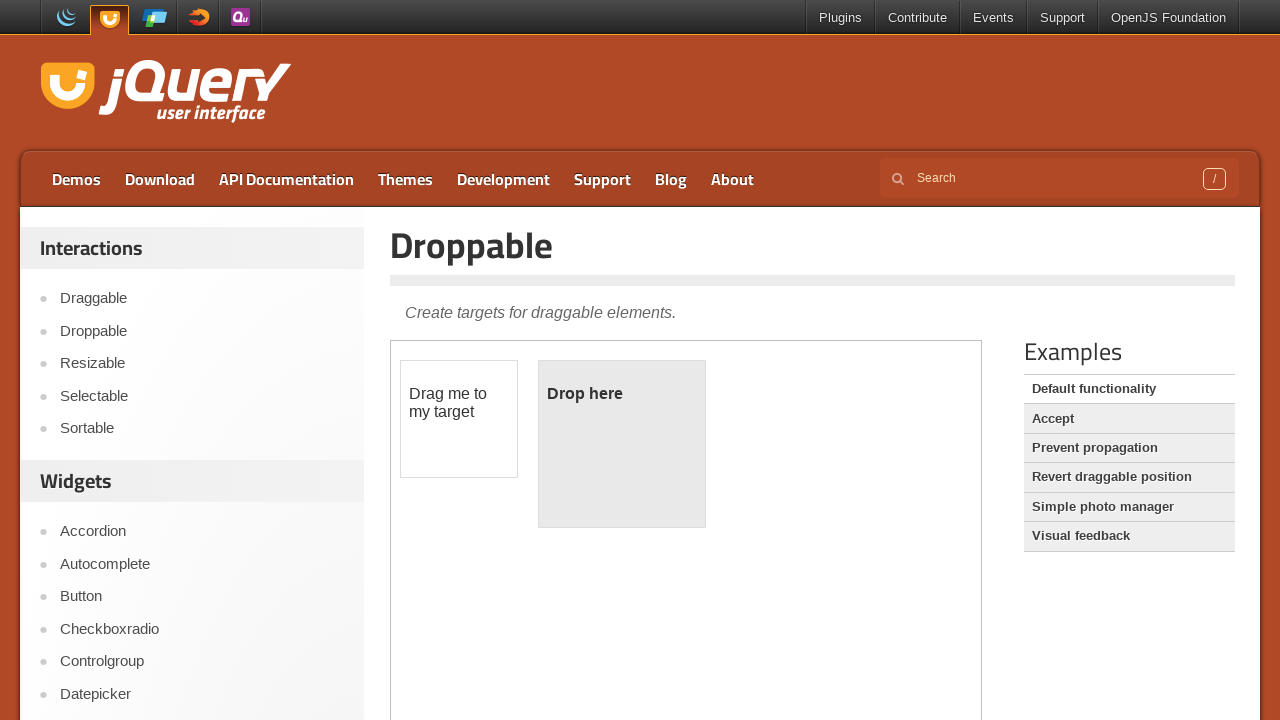

Located the demo iframe
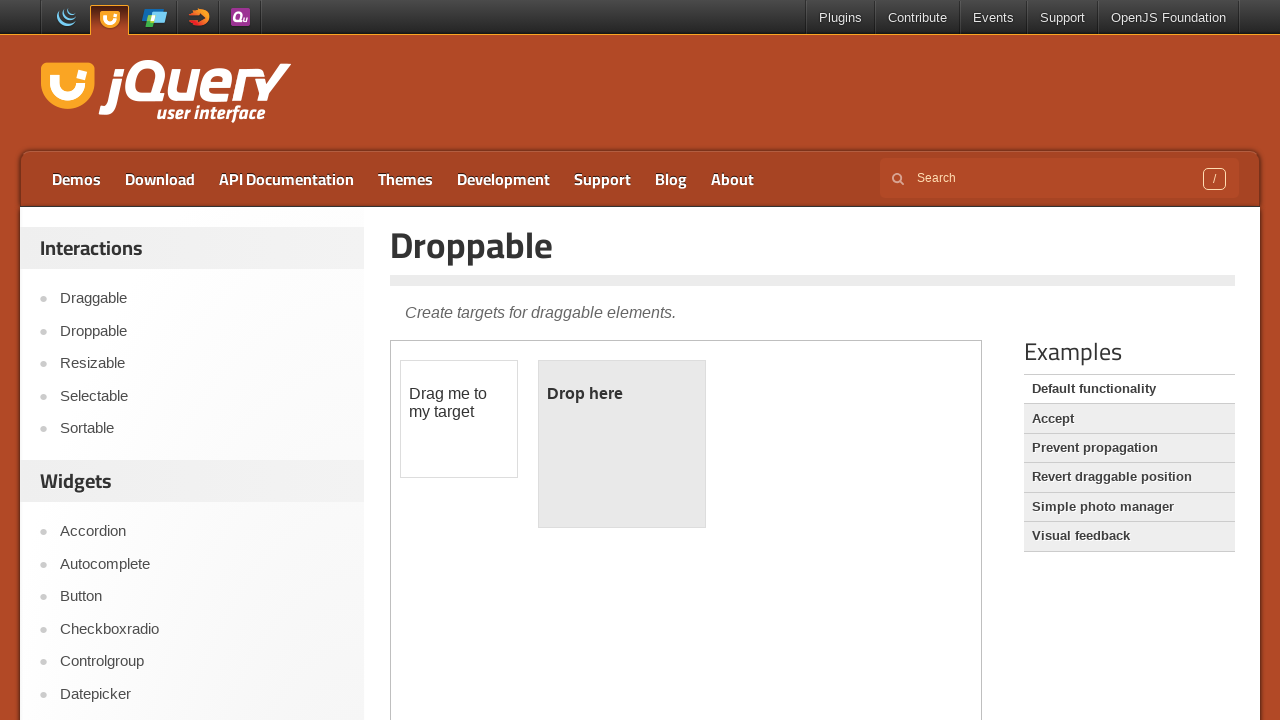

Located the draggable element within the iframe
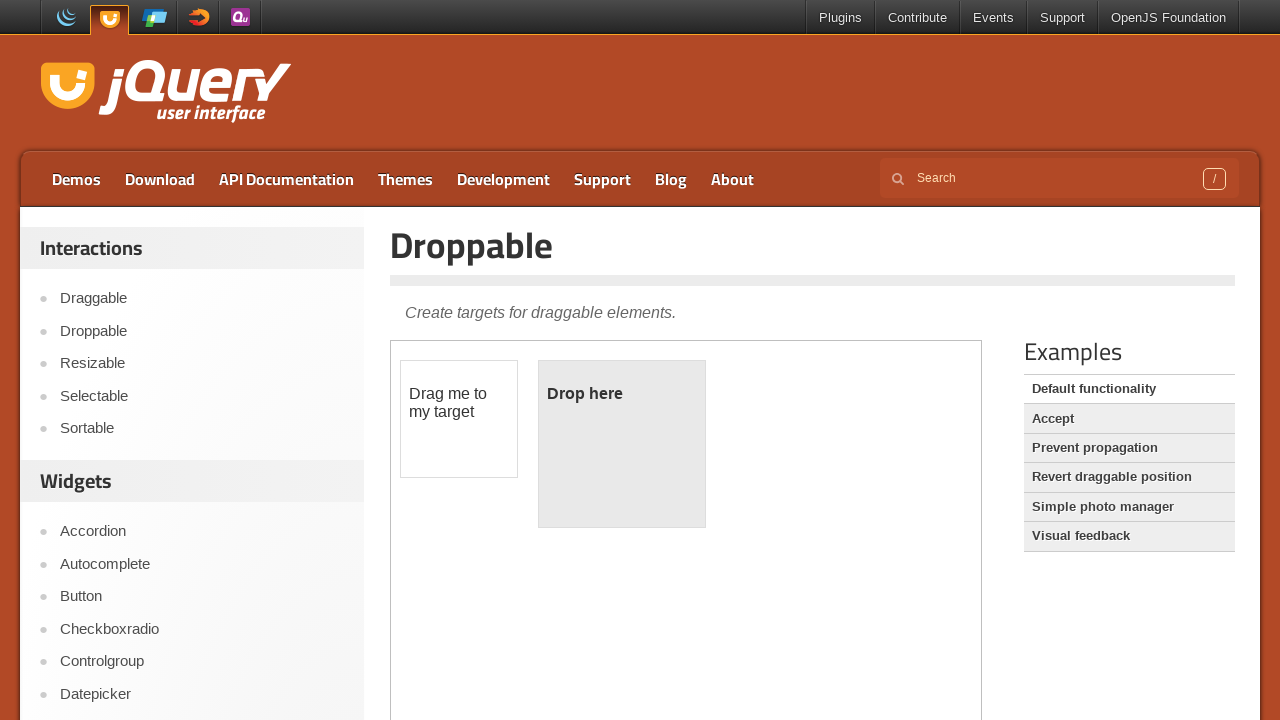

Located the droppable element within the iframe
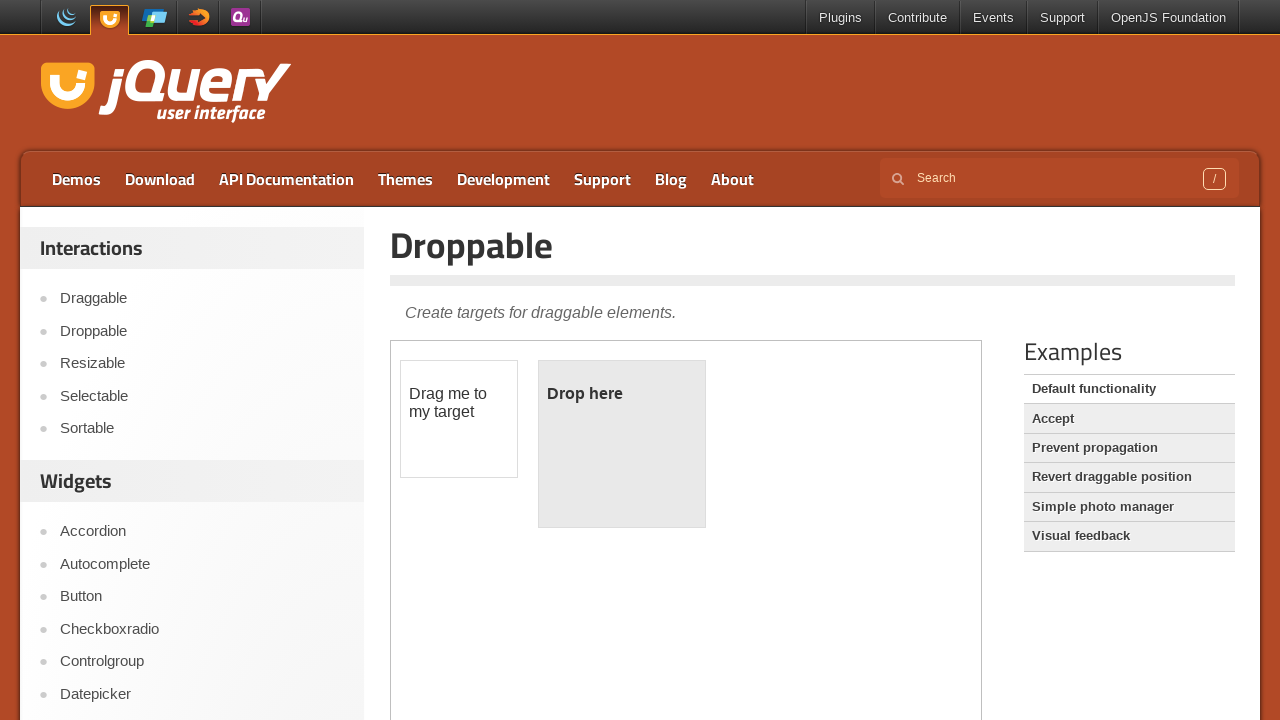

Dragged element into droppable area successfully at (622, 444)
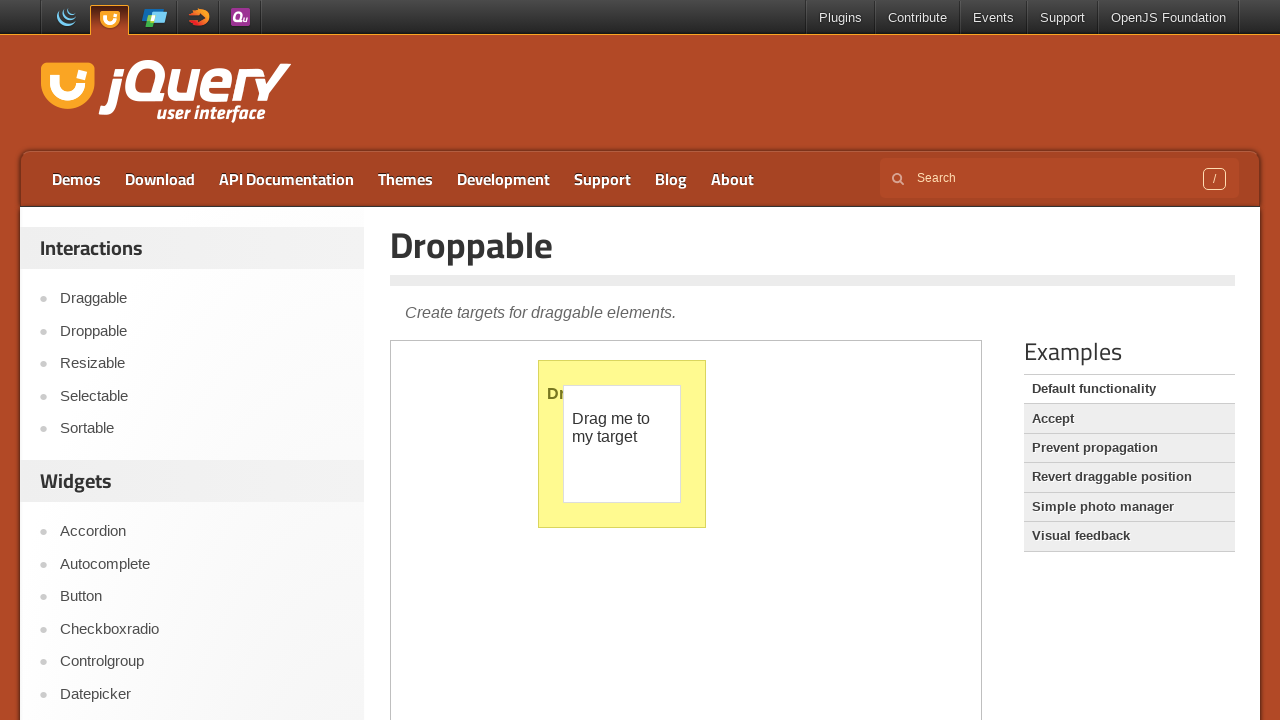

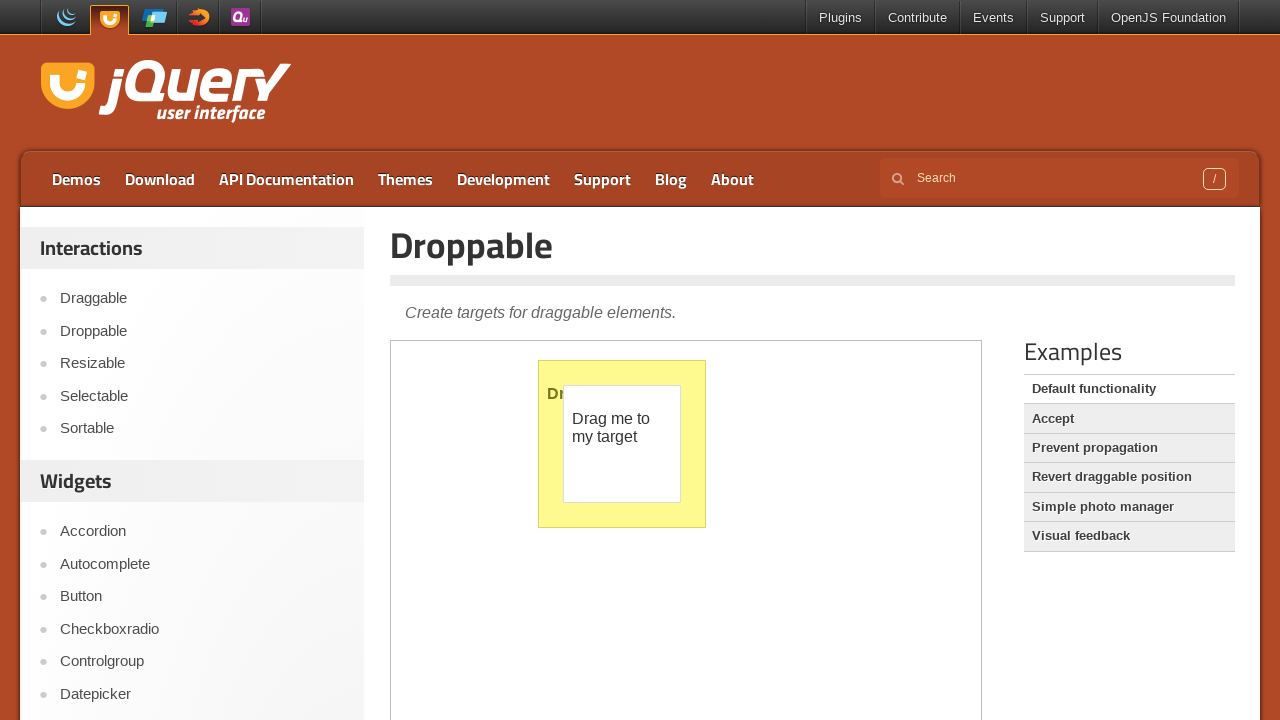